Tests dropdown and checkbox functionality on a flight booking practice page by selecting a checkbox, incrementing adult passenger count to 5, and verifying trip type radio button enables a specific div element

Starting URL: https://rahulshettyacademy.com/dropdownsPractise/

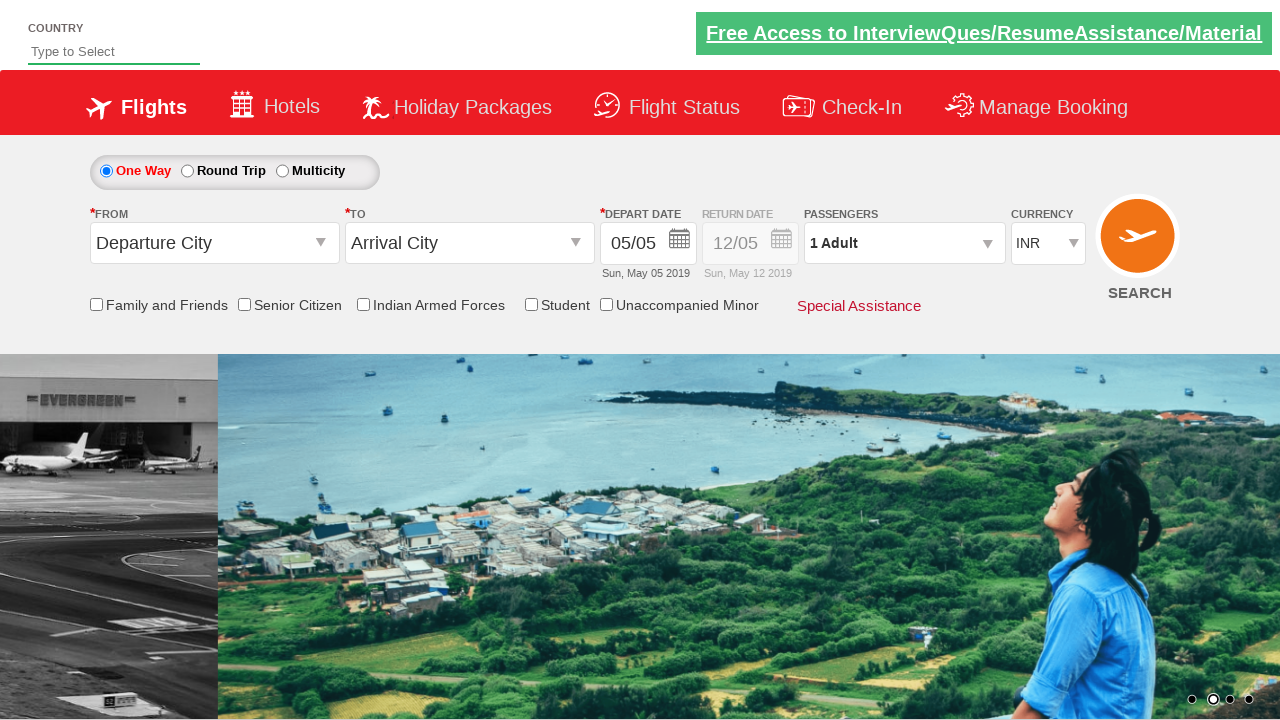

Clicked on friends and family checkbox at (96, 304) on input[id*='friendsandfamily']
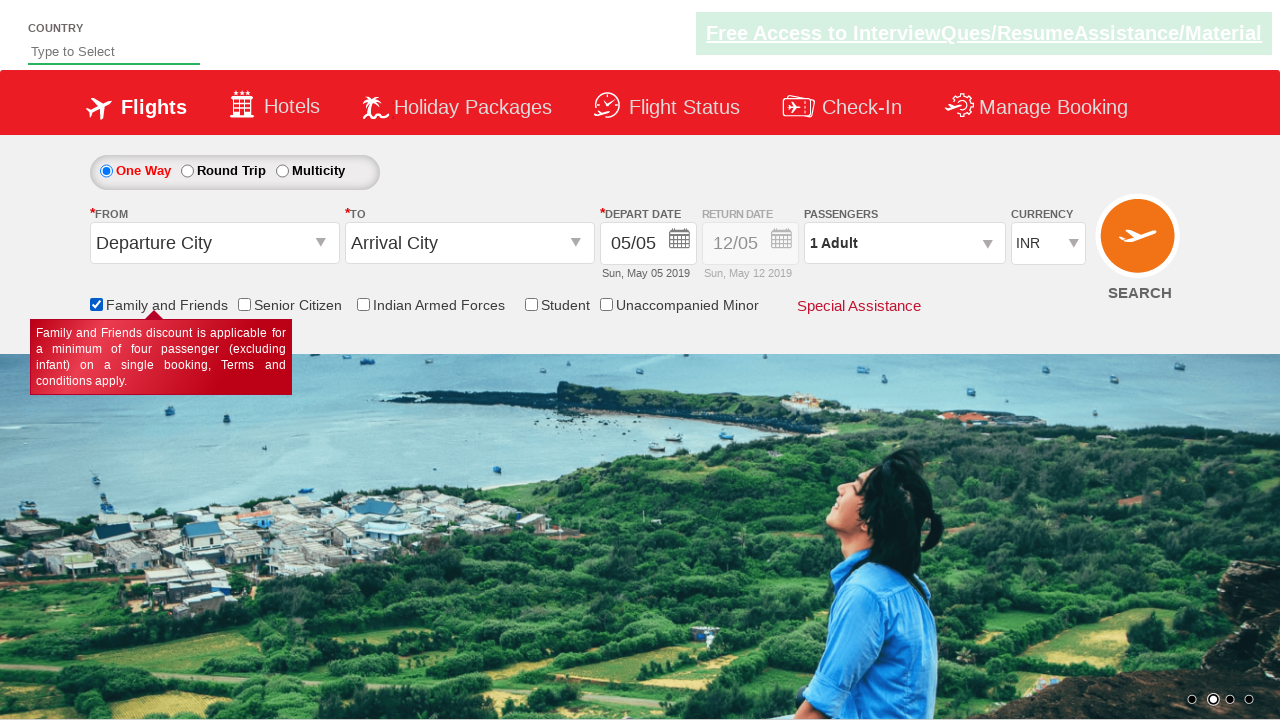

Verified that friends and family checkbox is checked
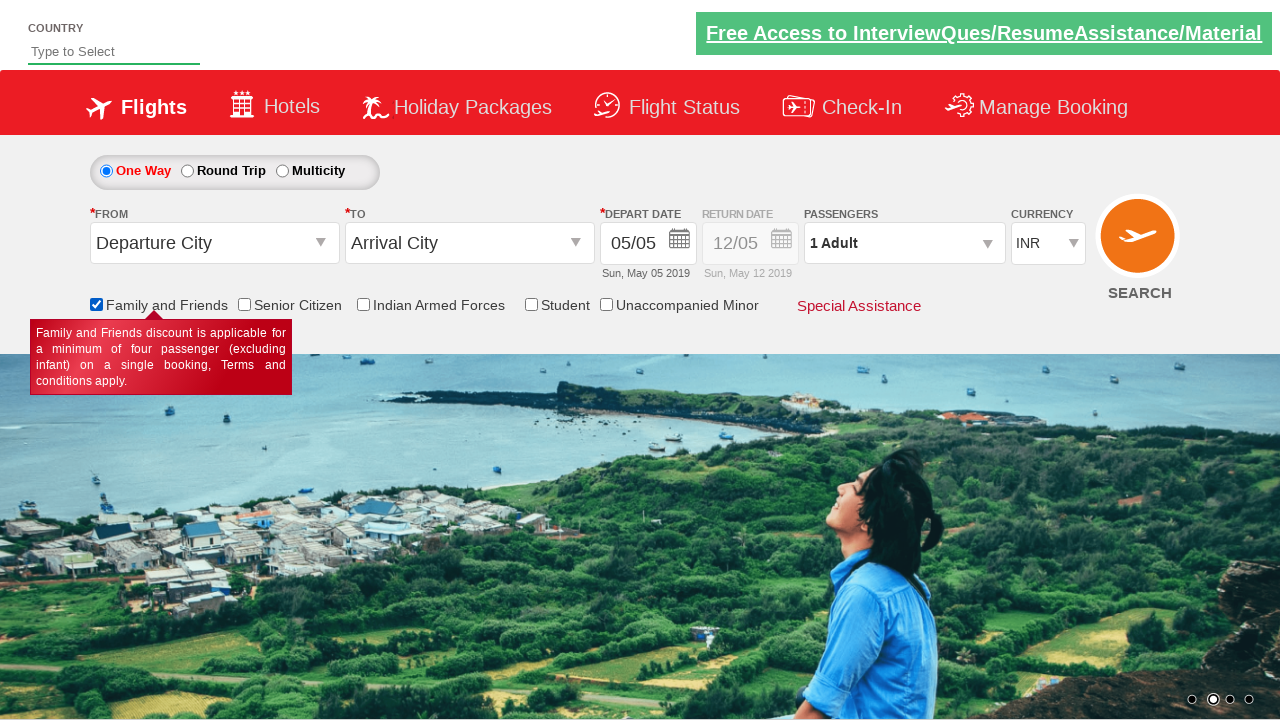

Clicked on passenger info dropdown to open it at (904, 243) on #divpaxinfo
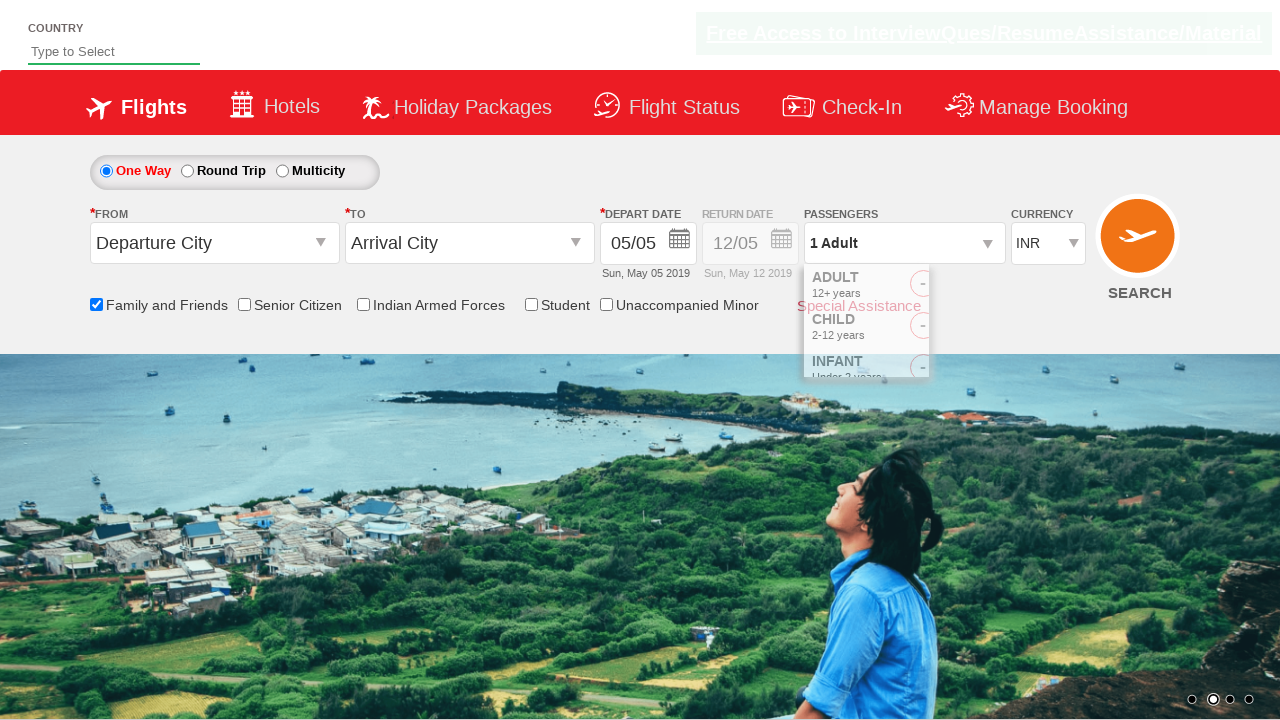

Waited 2 seconds for dropdown to be visible
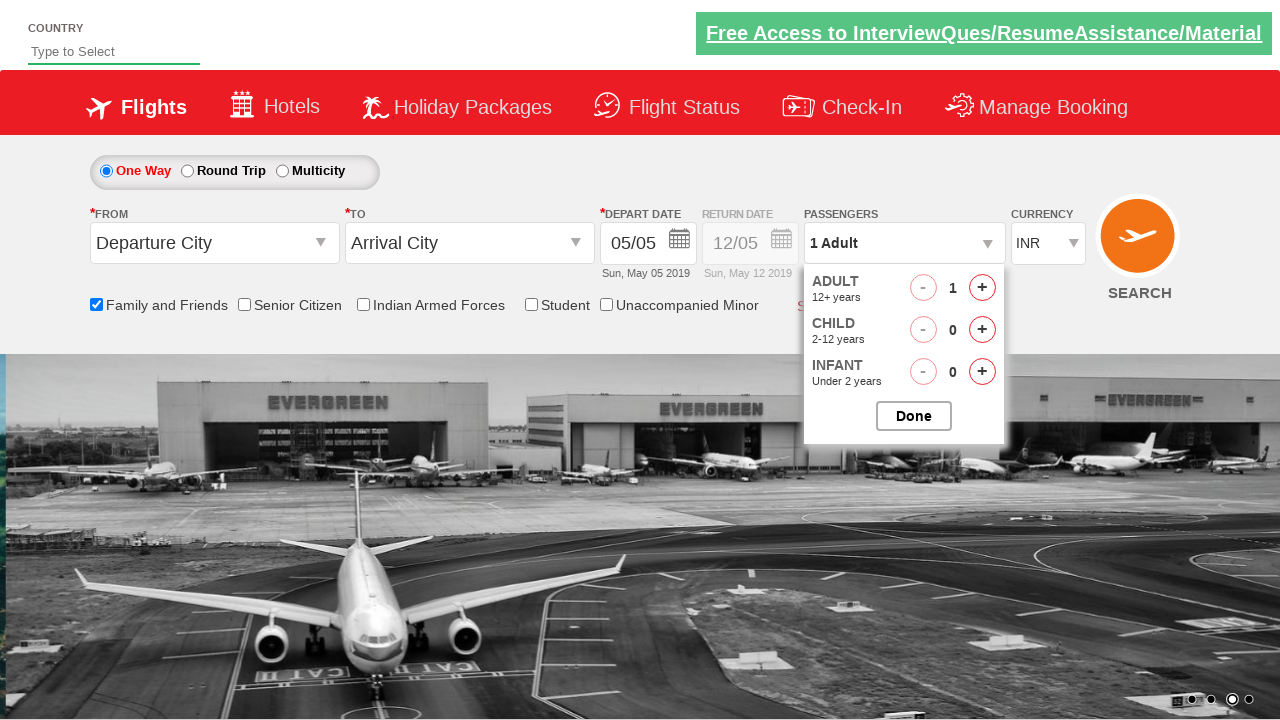

Clicked increment adult button (iteration 1 of 4) at (982, 288) on #hrefIncAdt
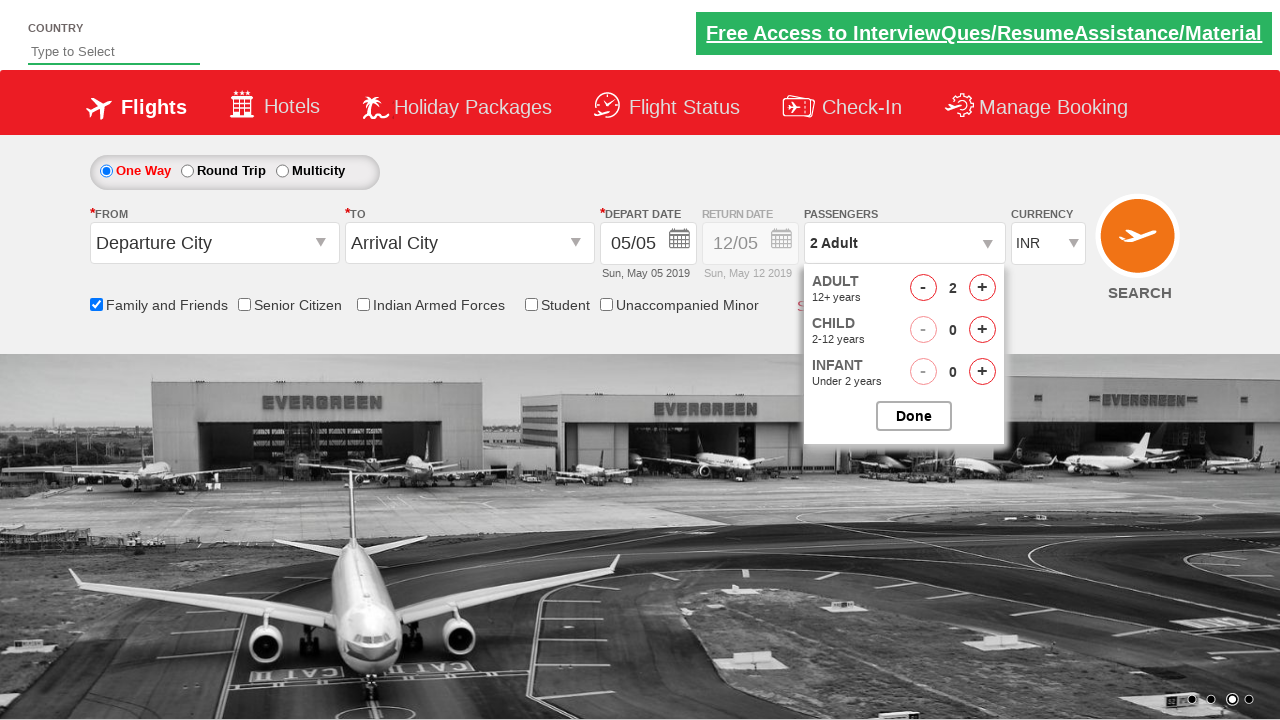

Clicked increment adult button (iteration 2 of 4) at (982, 288) on #hrefIncAdt
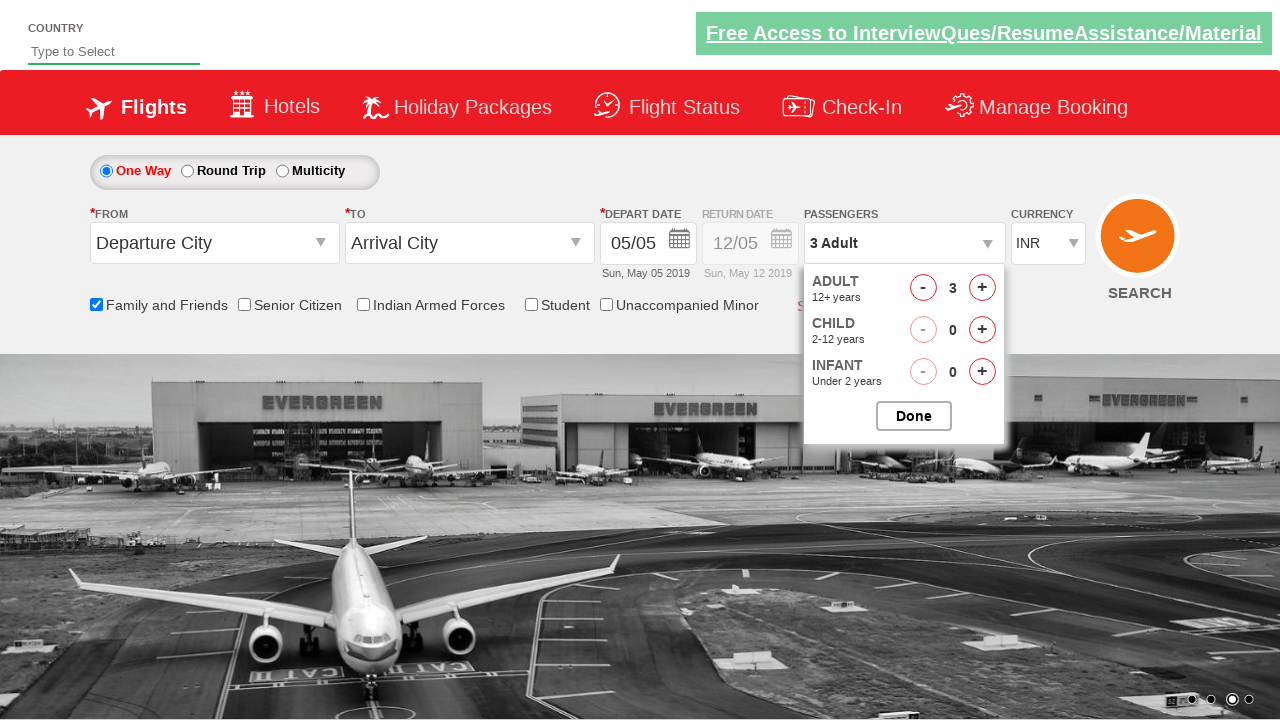

Clicked increment adult button (iteration 3 of 4) at (982, 288) on #hrefIncAdt
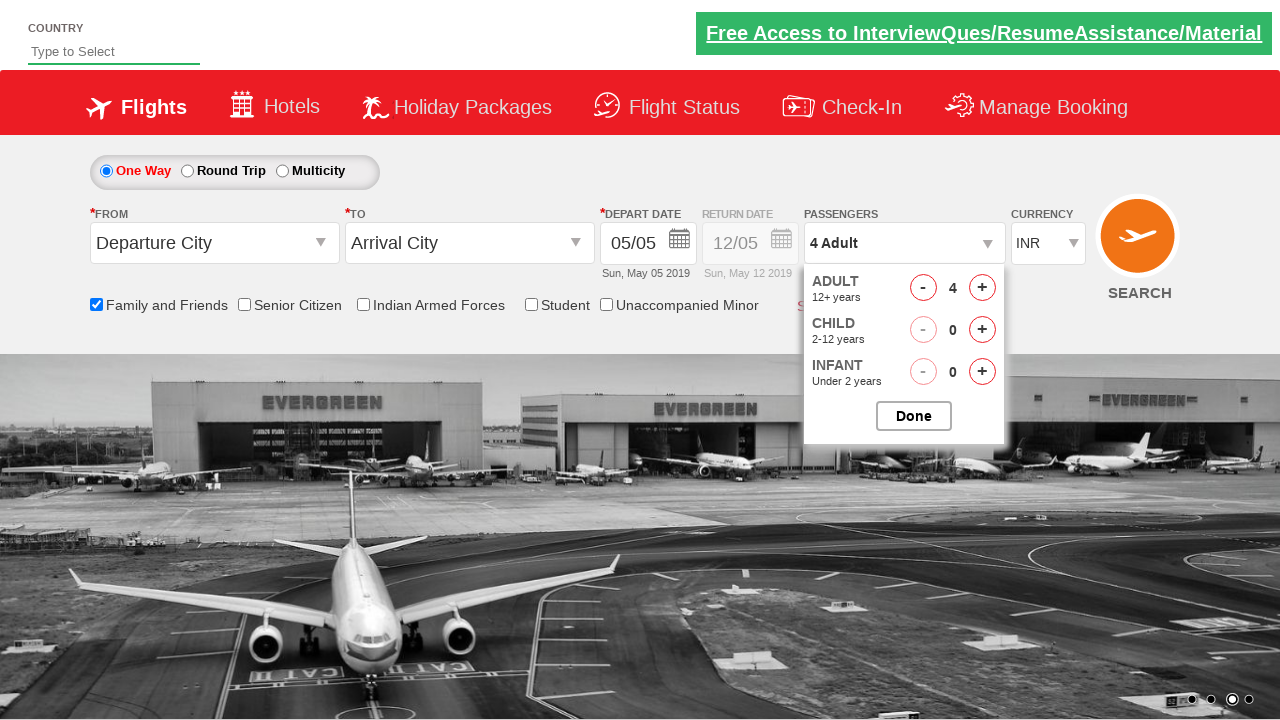

Clicked increment adult button (iteration 4 of 4) at (982, 288) on #hrefIncAdt
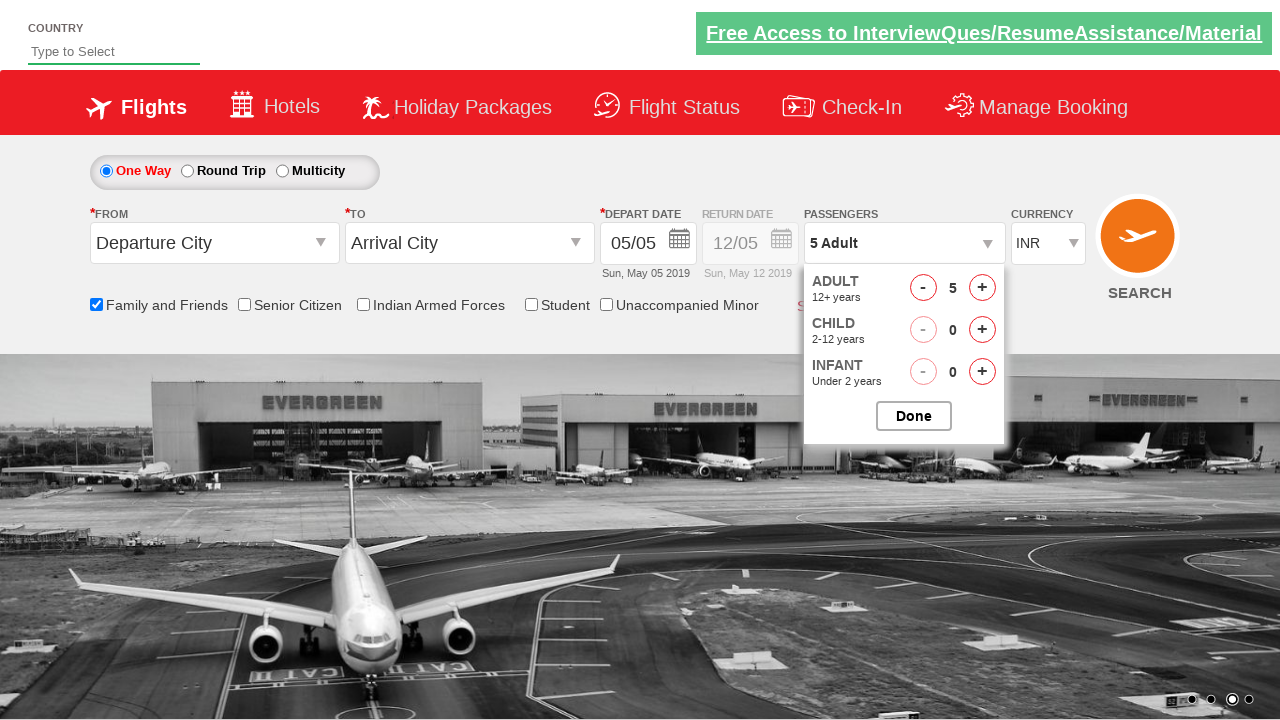

Closed the passenger options popup at (914, 416) on #btnclosepaxoption
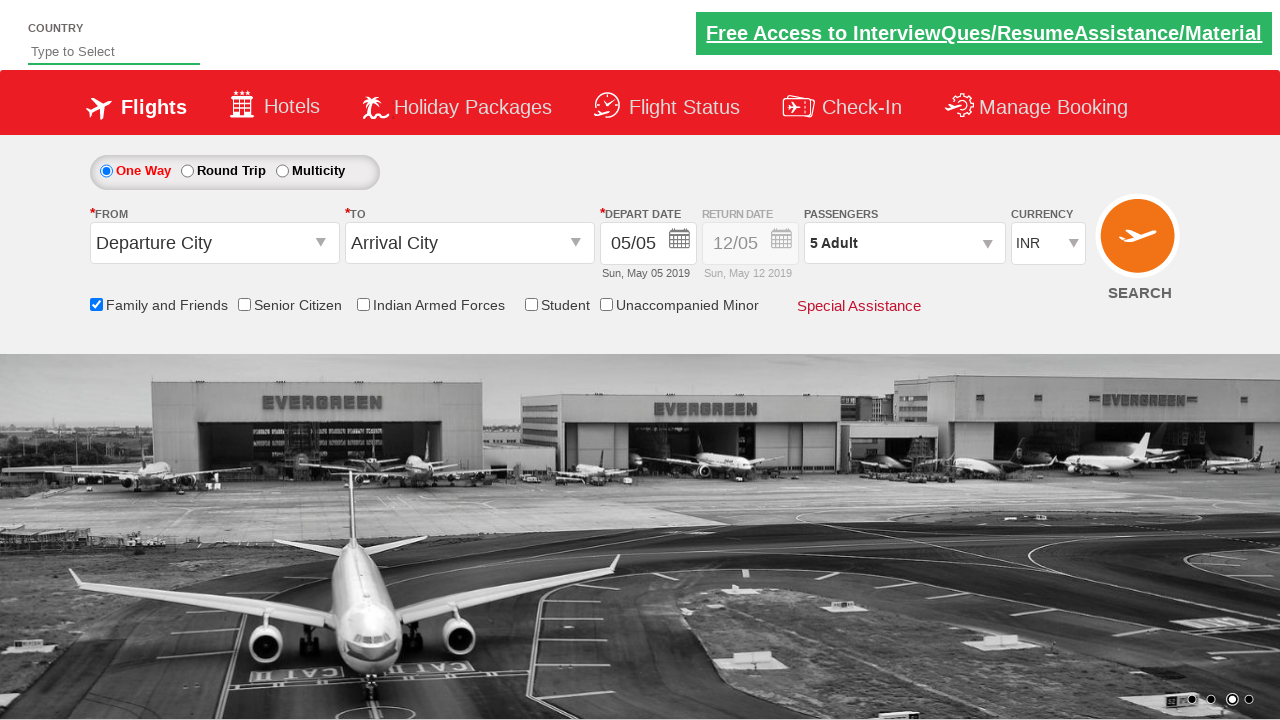

Verified that passenger info displays '5 Adult'
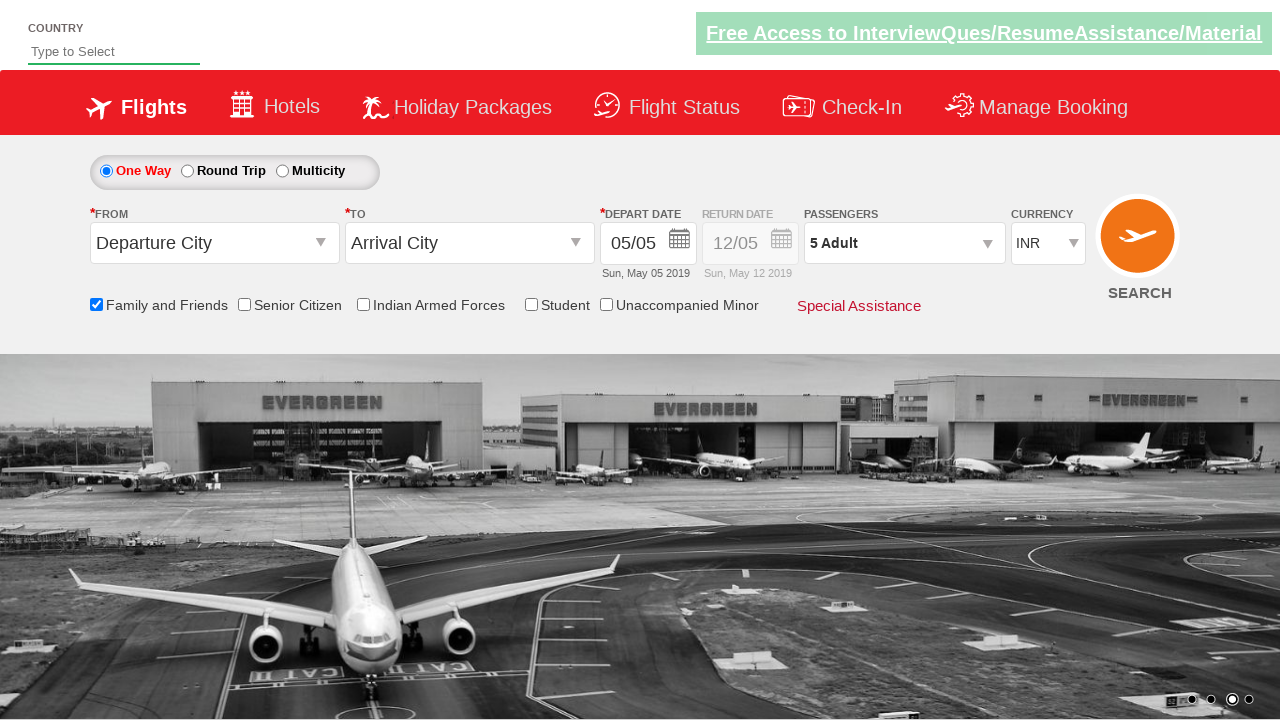

Clicked on round trip radio button at (187, 171) on #ctl00_mainContent_rbtnl_Trip_1
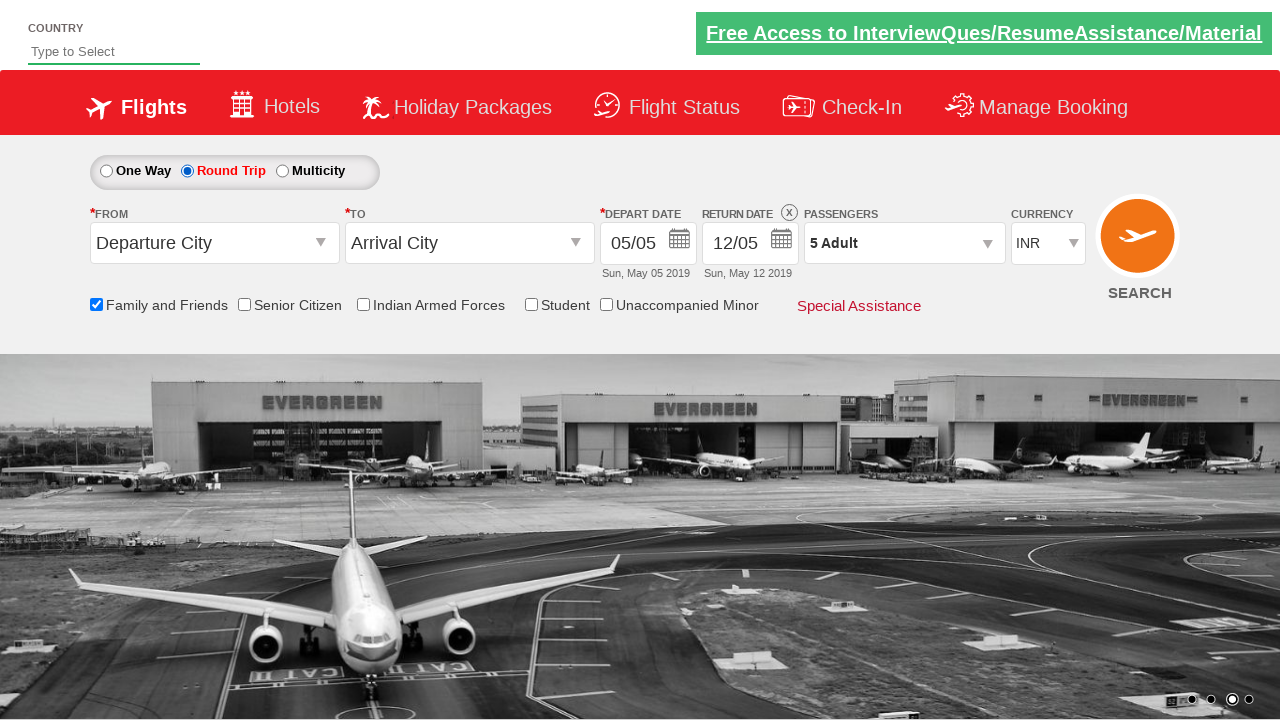

Verified that Div1 style attribute contains '1' (element is enabled)
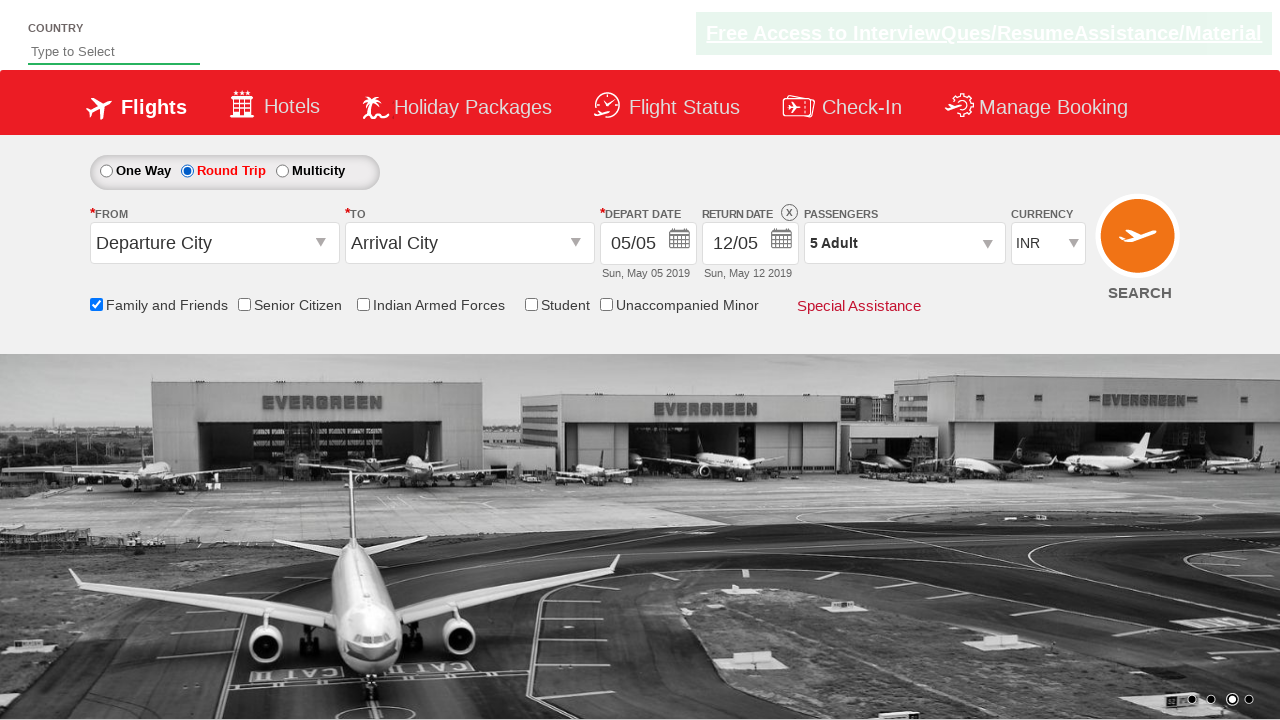

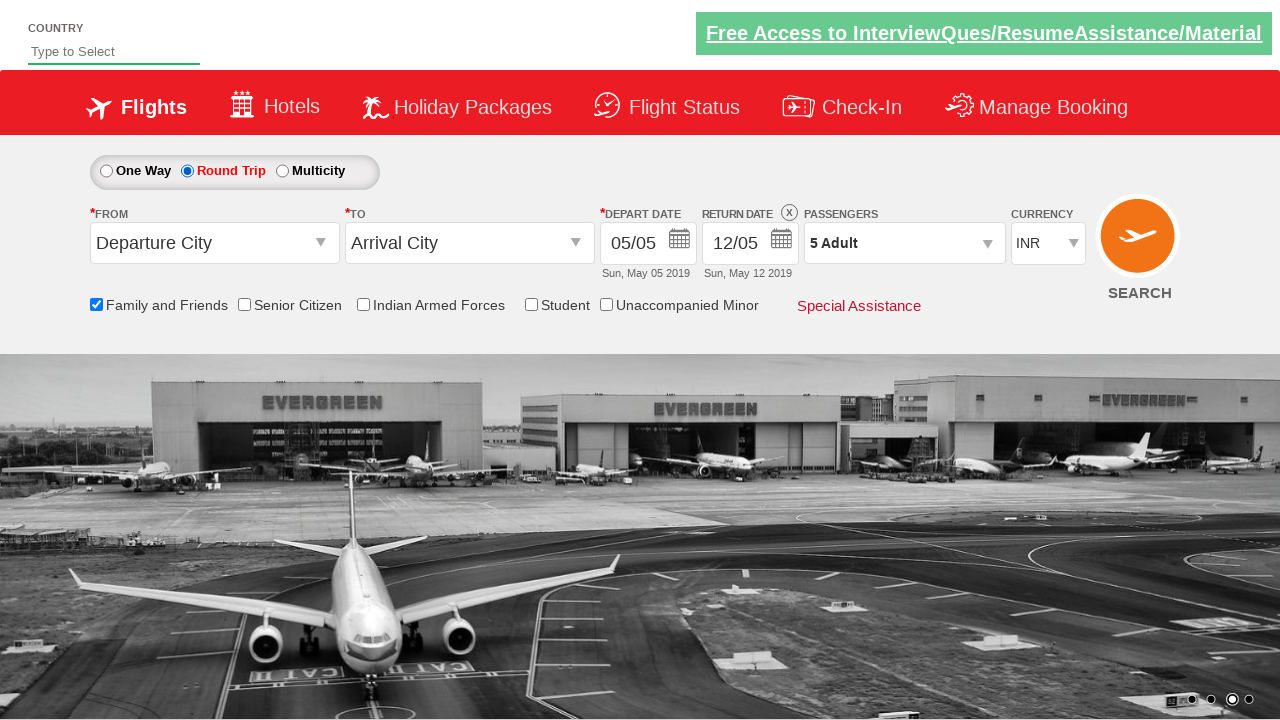